Navigates to MaltaPost package tracking page with a barcode and waits for the tracking information table to load and display tracking events.

Starting URL: https://www.maltapost.com/tracking/#/tracking?barcode=RR123456789MT

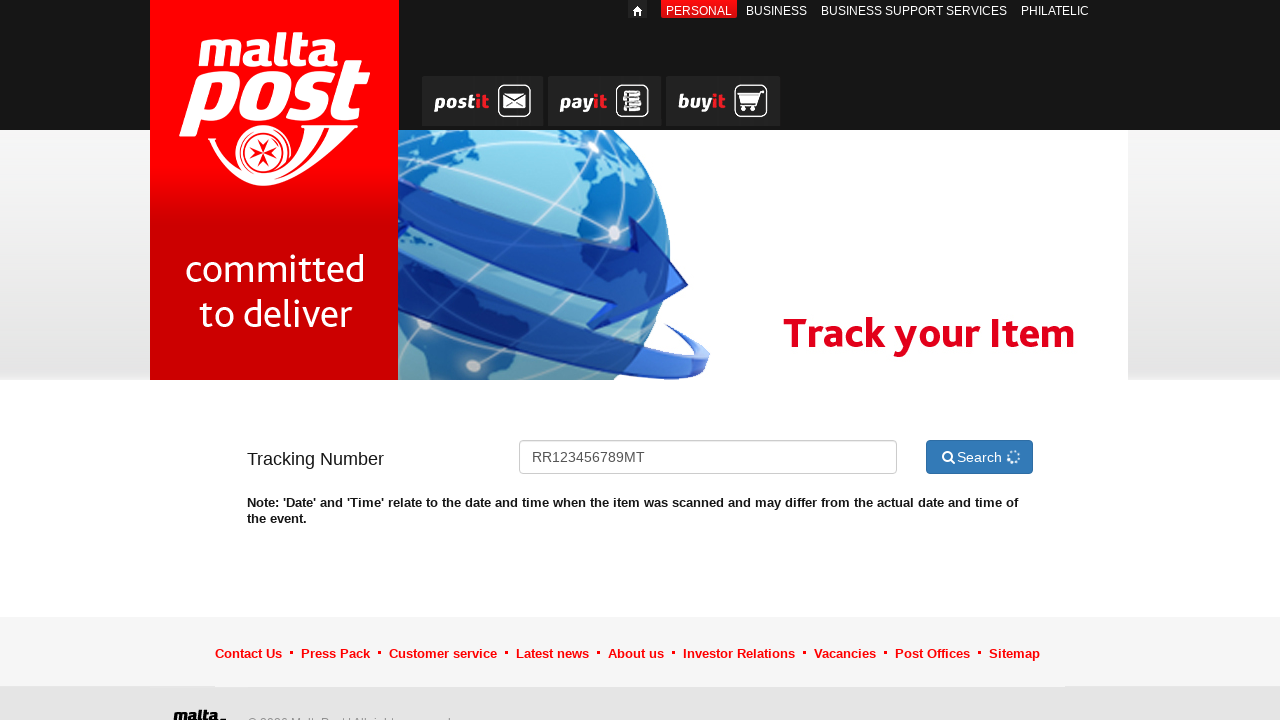

Tracking table loaded and became visible
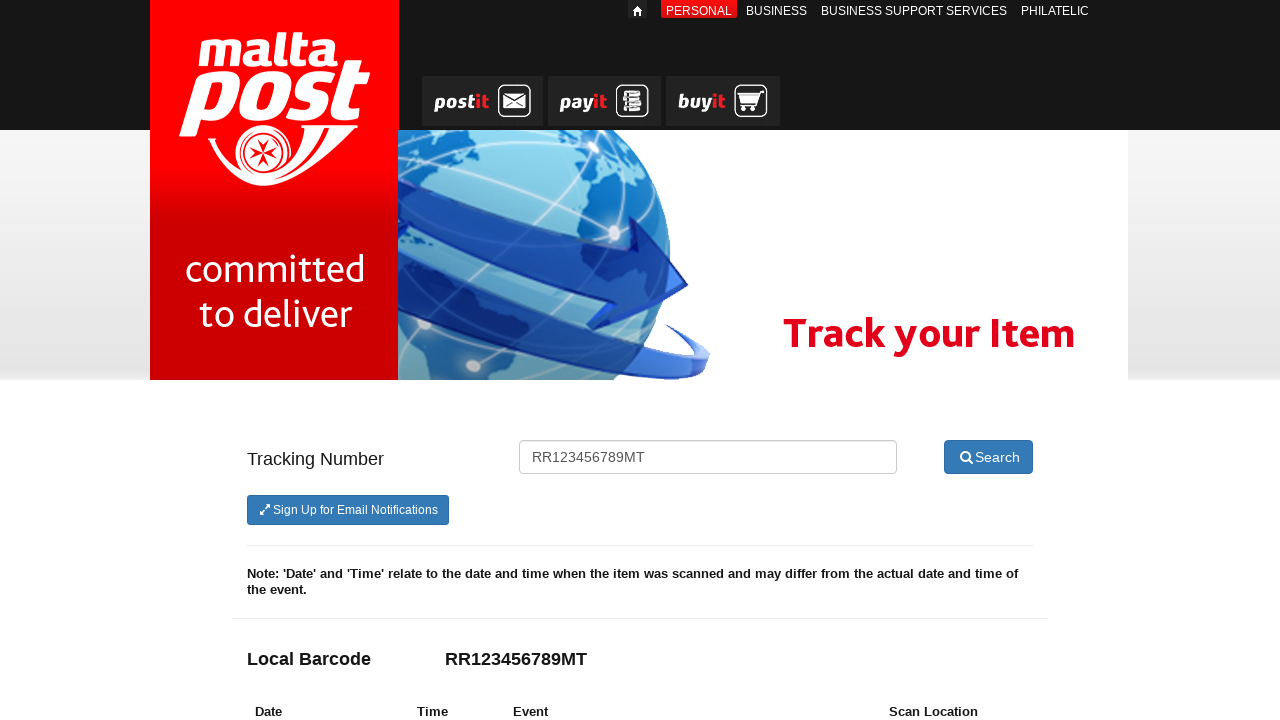

Tracking events rows appeared in the table
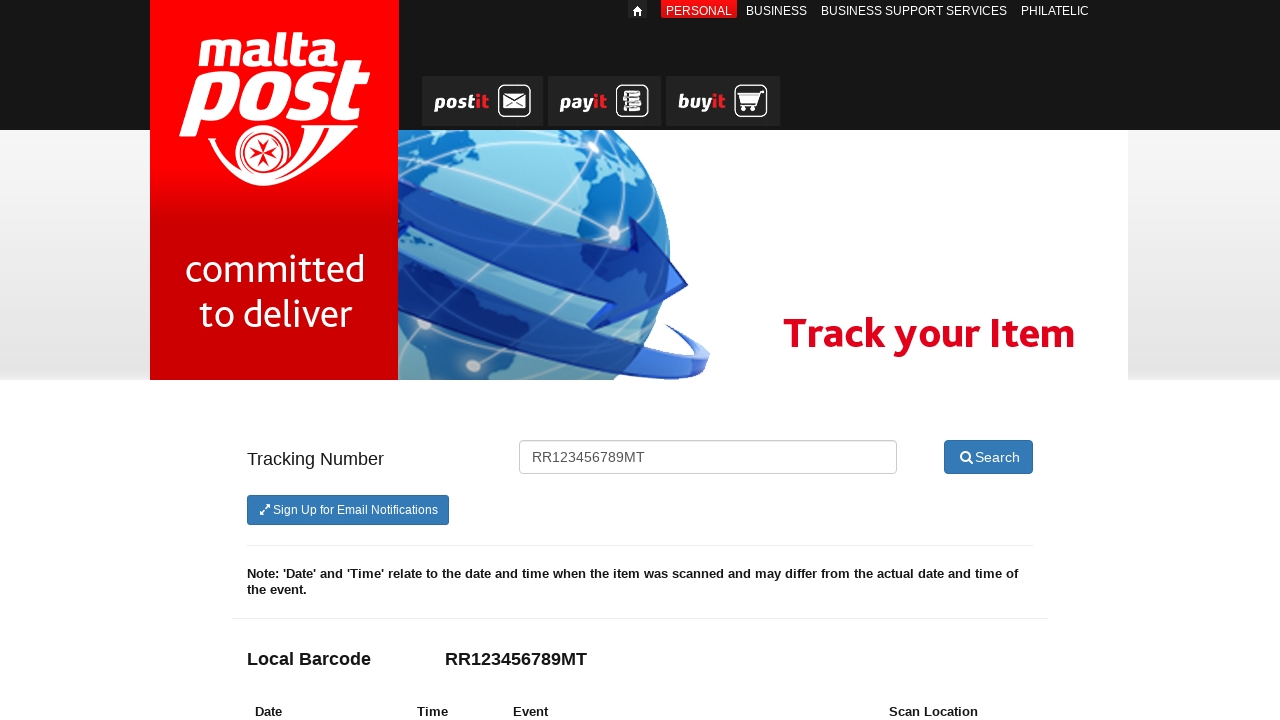

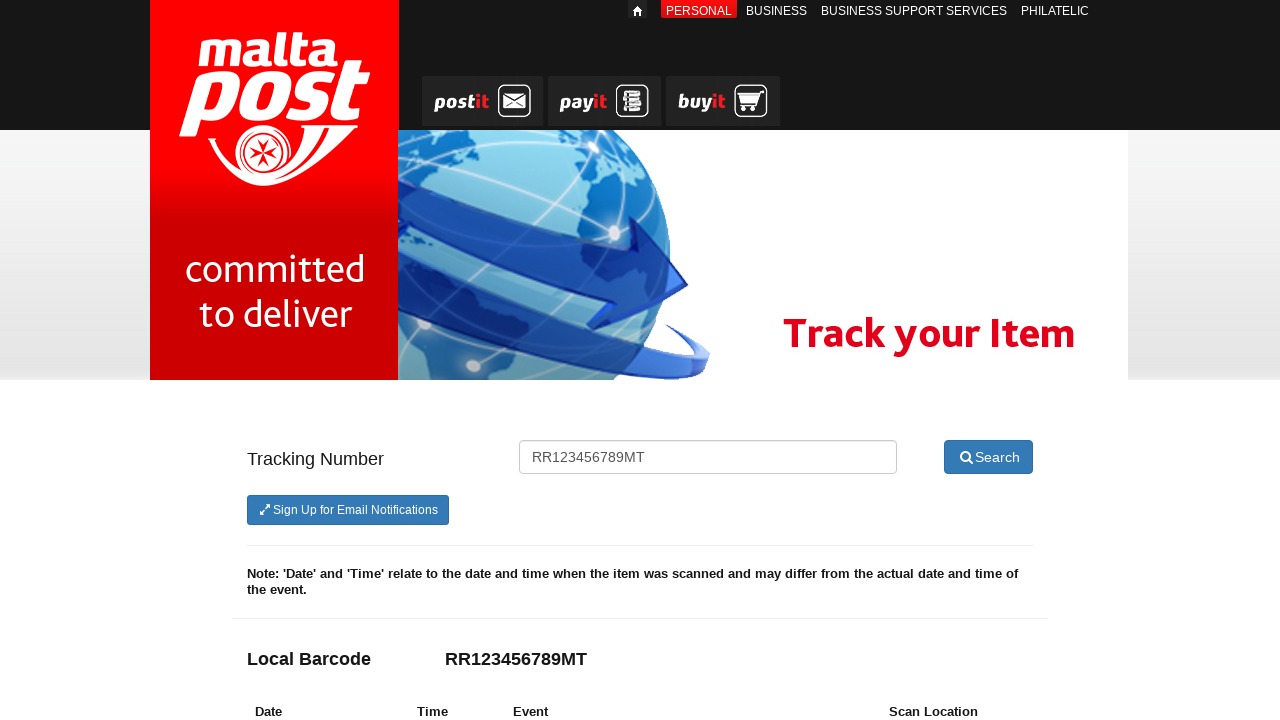